Tests pagination functionality by navigating through multiple pages in a category with multiple pages

Starting URL: https://books.toscrape.com

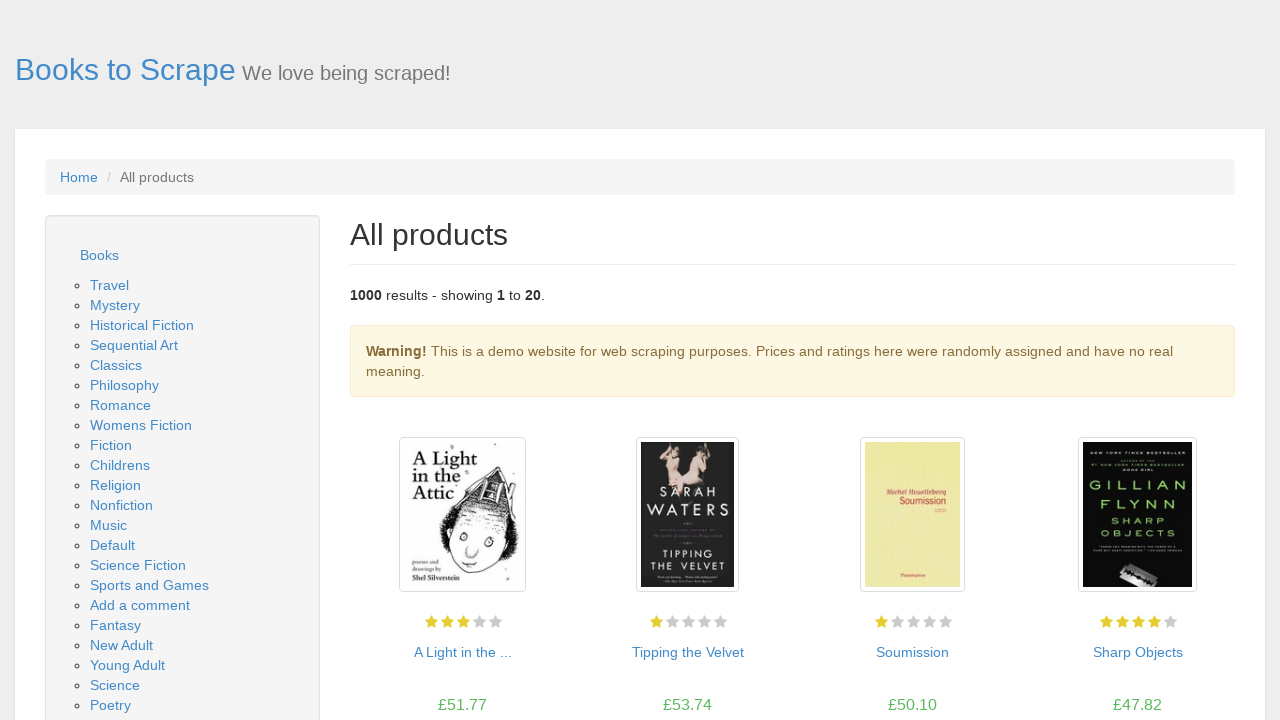

Clicked on Fantasy category link at (116, 625) on a:has-text("Fantasy")
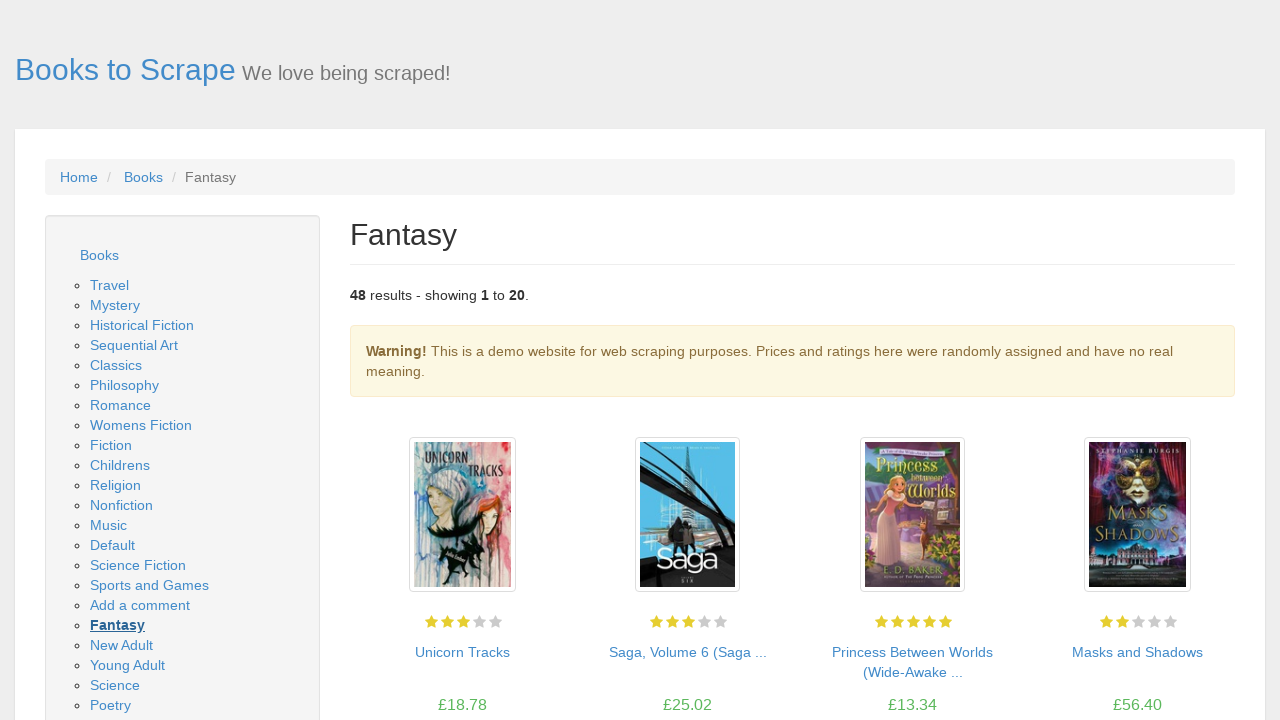

First page of Fantasy category loaded with product pods
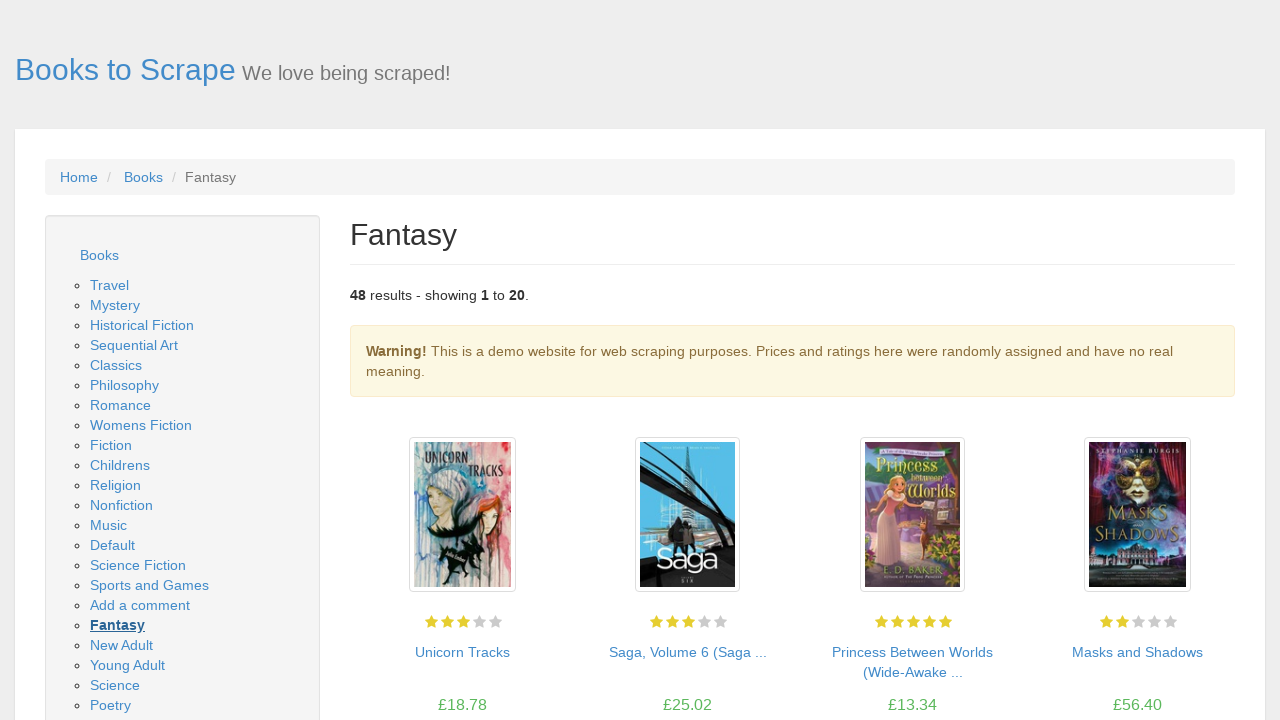

Clicked next page button to navigate to next page of results at (1206, 654) on li.next a
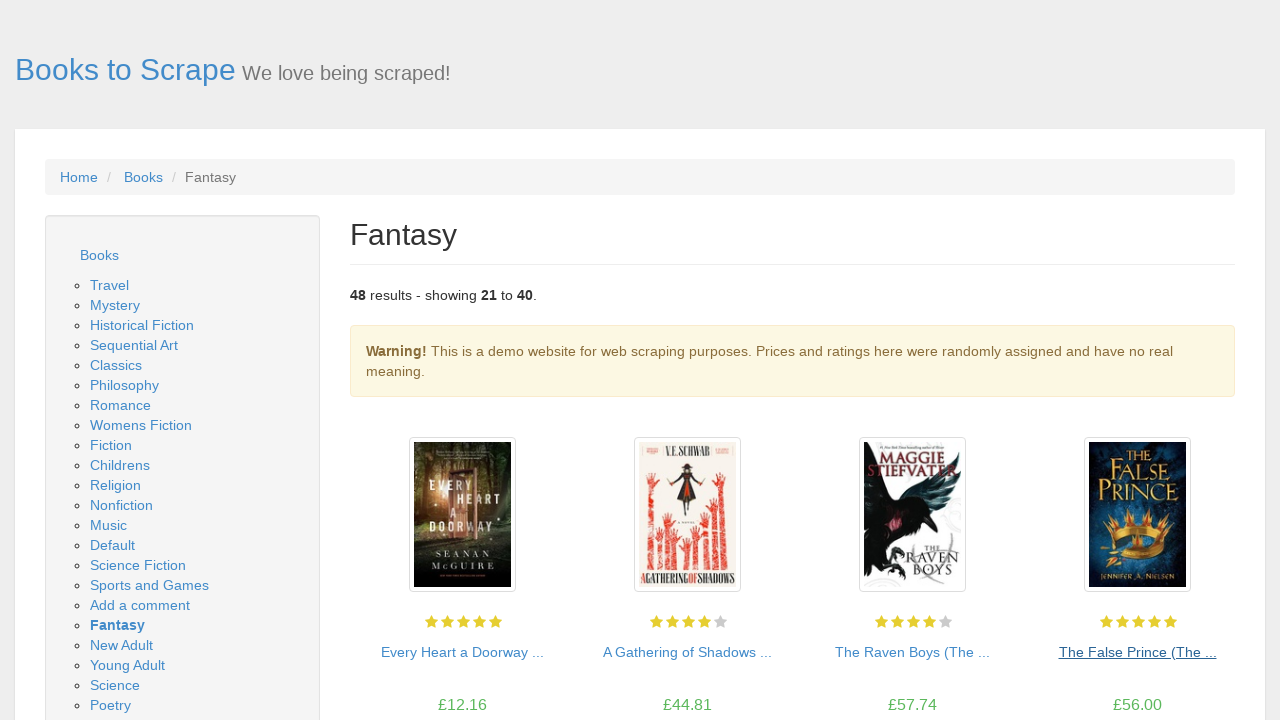

Next page loaded with product pods
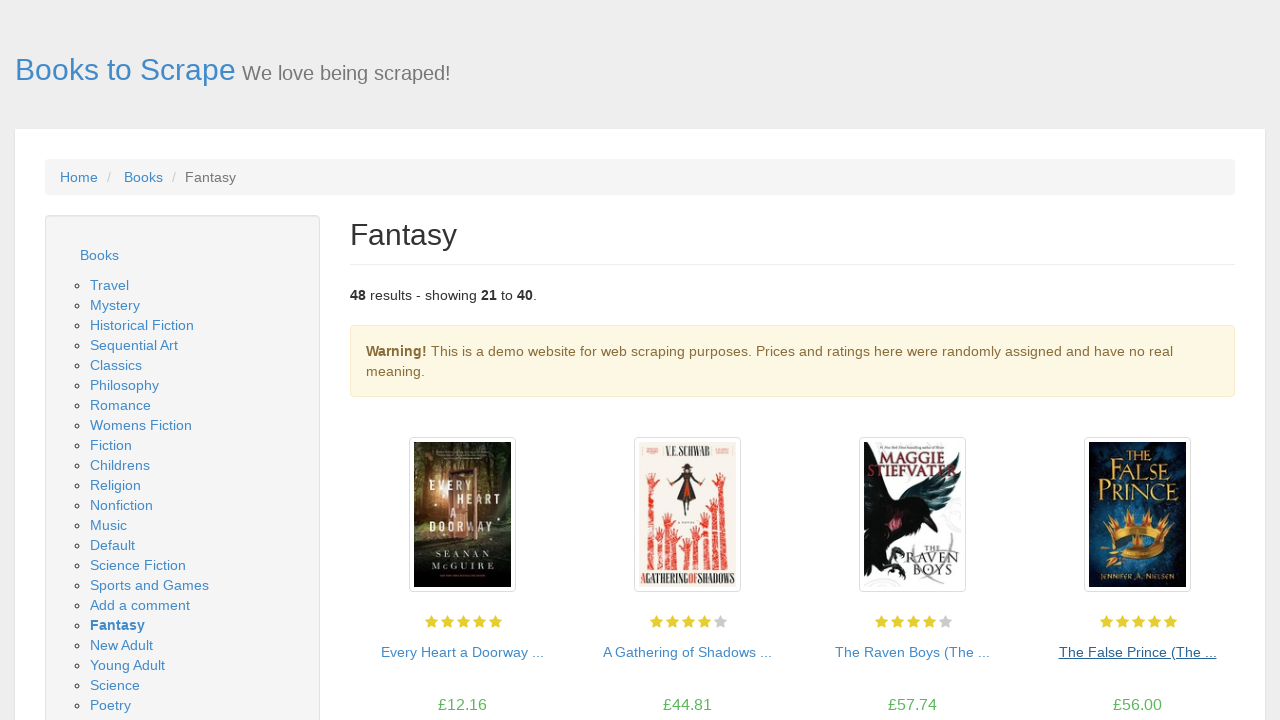

Waited 1 second for page to fully render
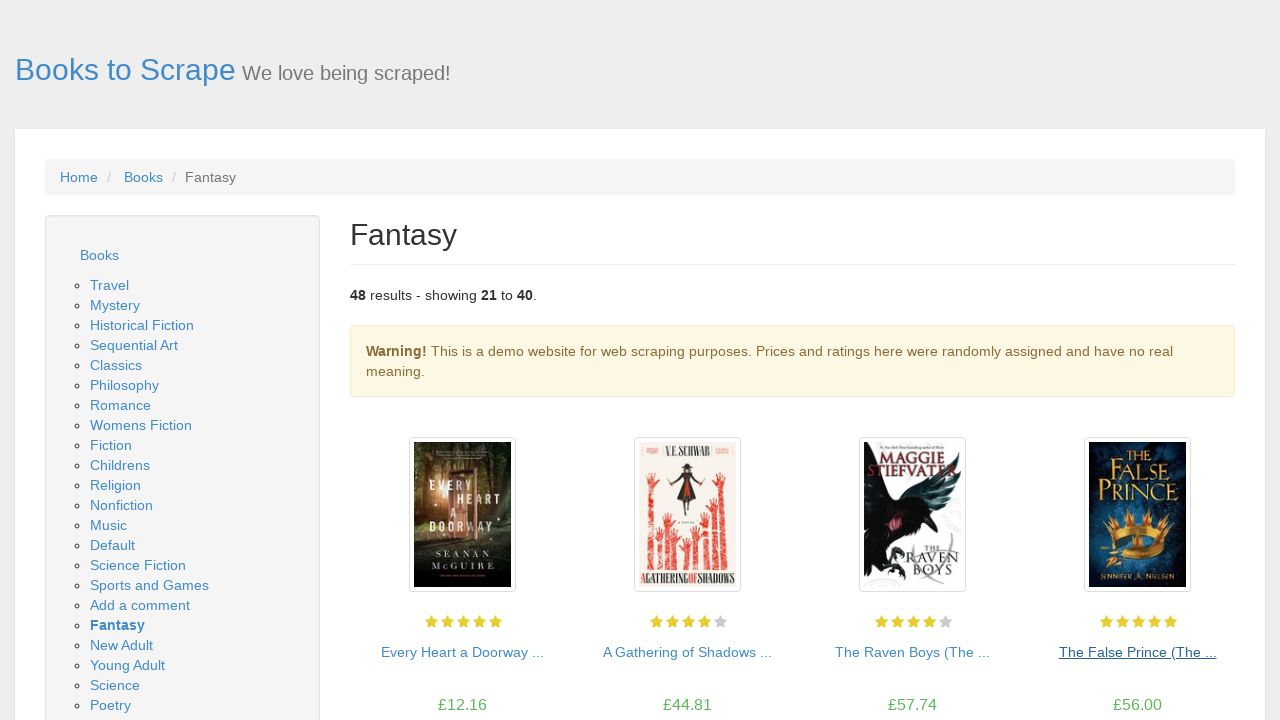

Clicked next page button to navigate to next page of results at (1206, 654) on li.next a
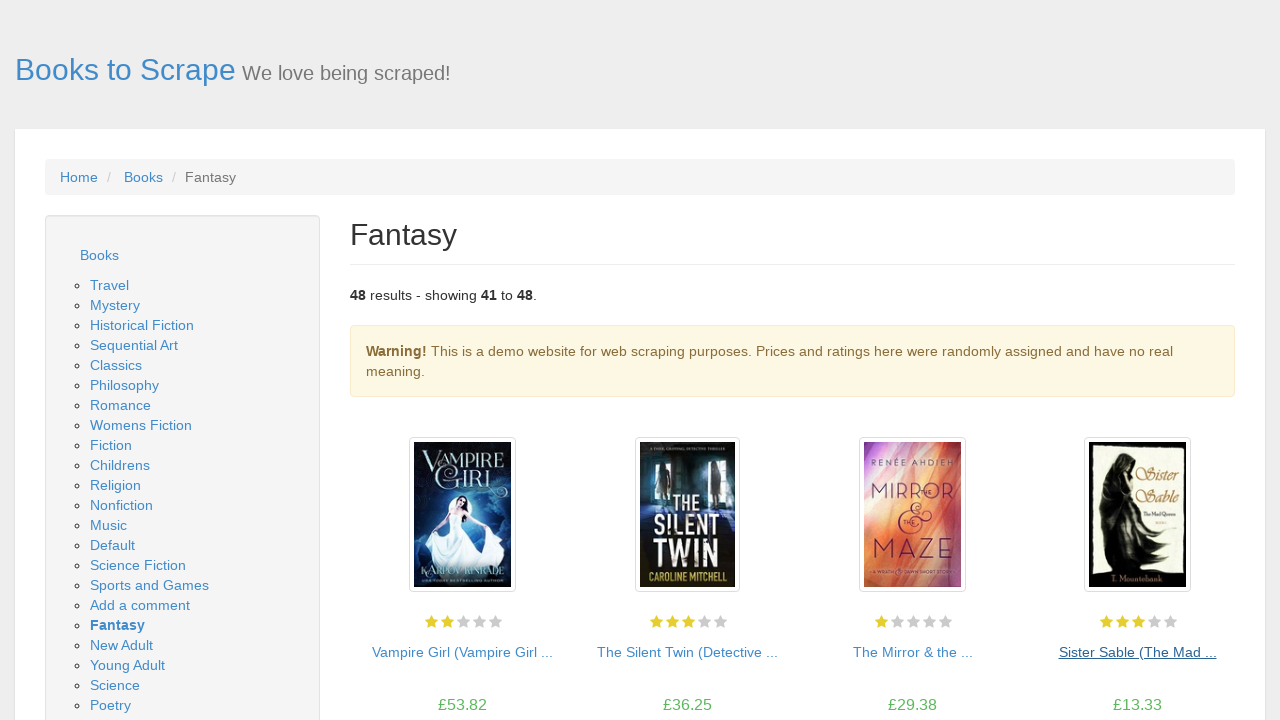

Next page loaded with product pods
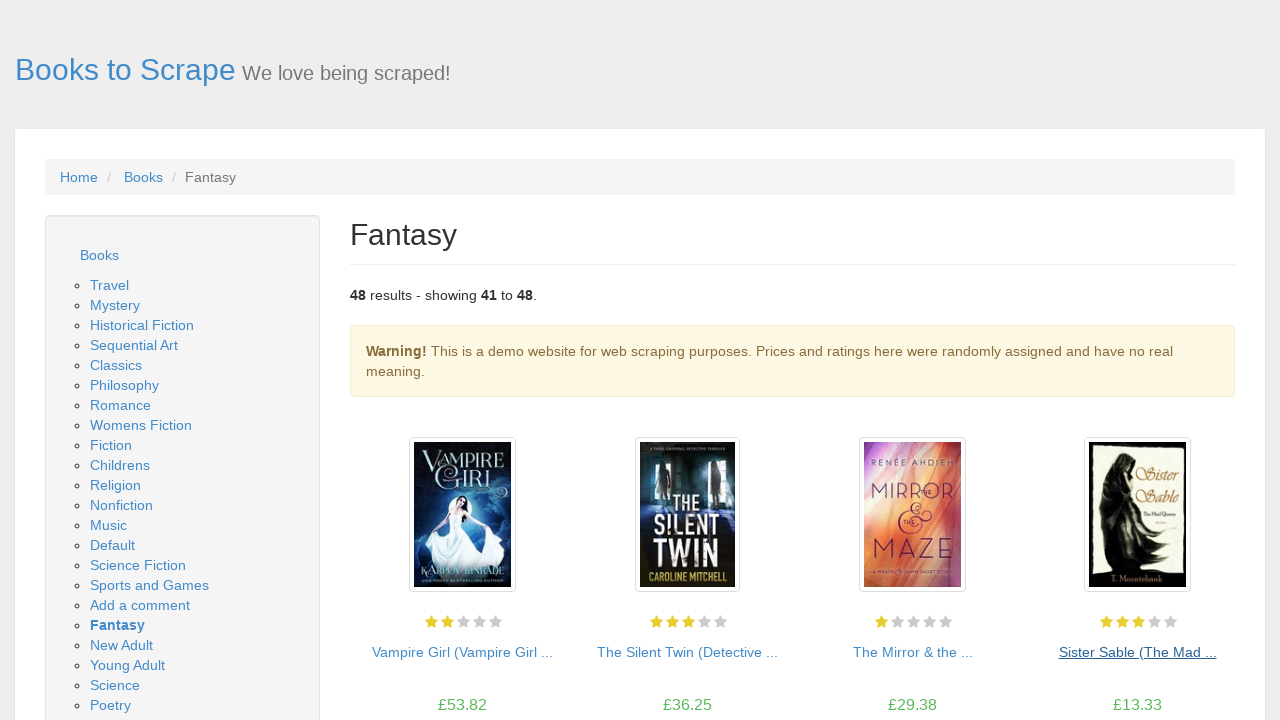

Waited 1 second for page to fully render
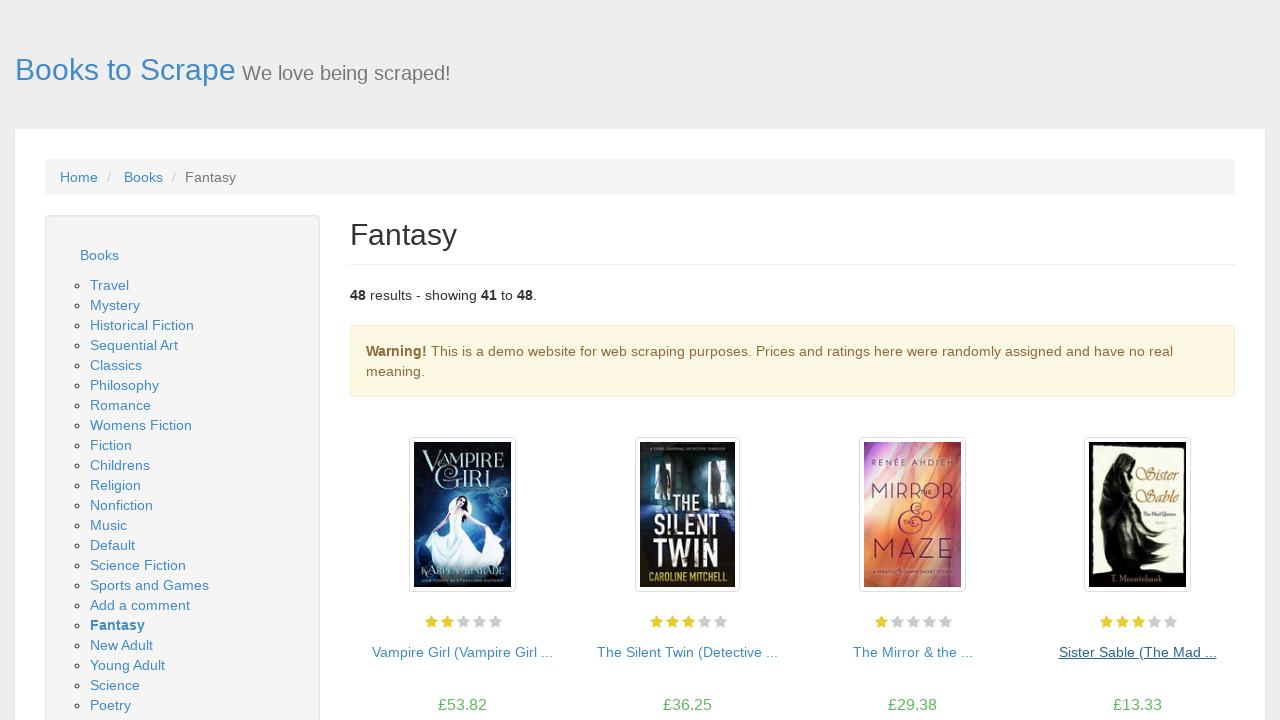

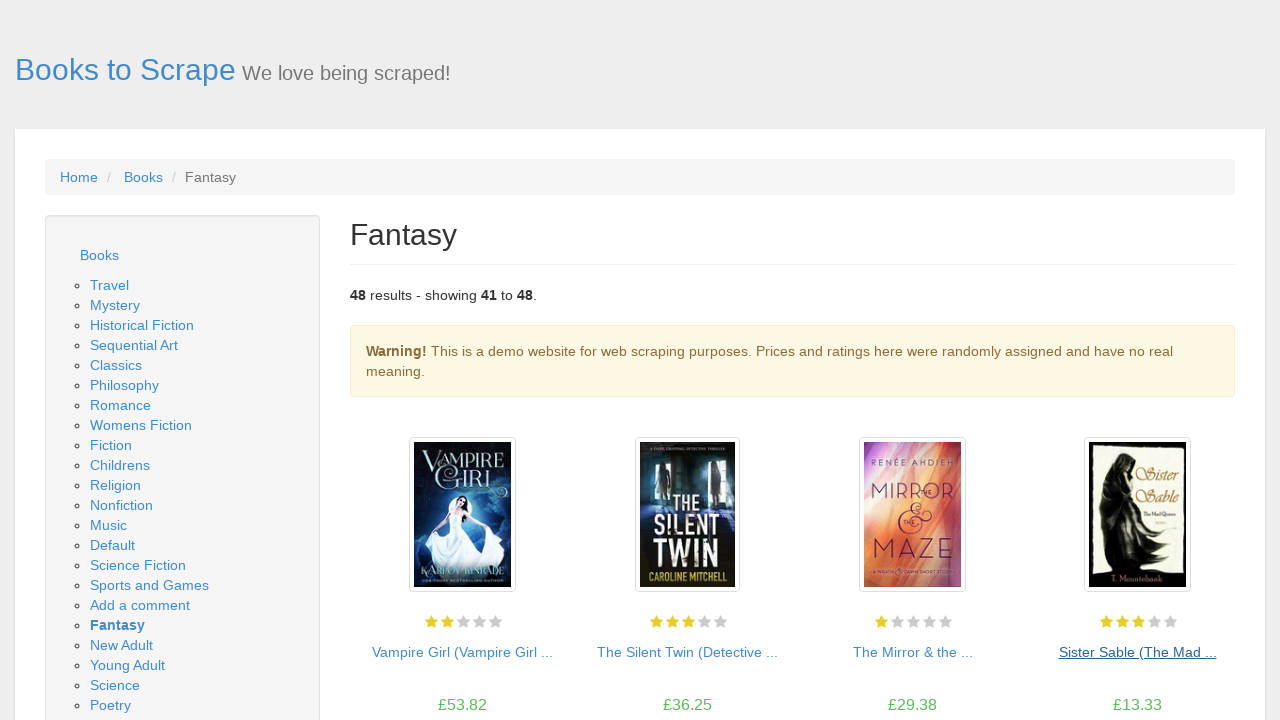